Tests that entering a number below 50 displays the correct error message "Number is too small"

Starting URL: https://kristinek.github.io/site/tasks/enter_a_number

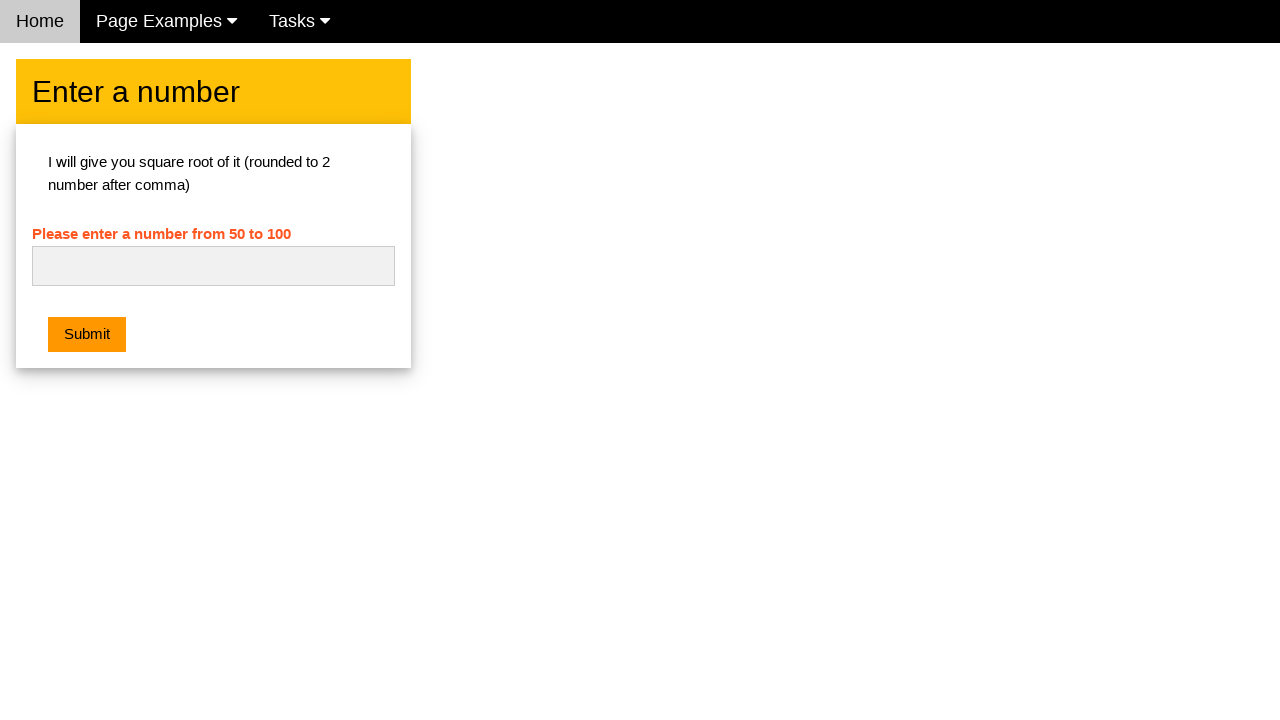

Navigated to the Enter a Number task page
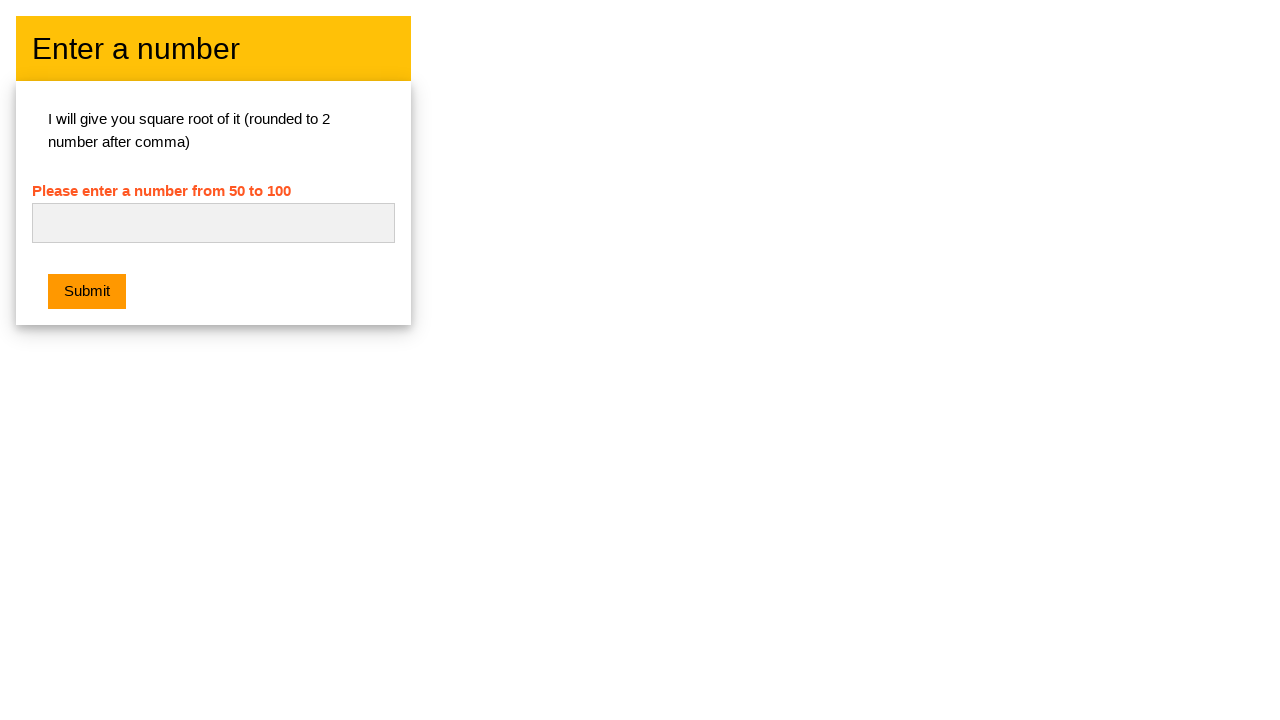

Entered number '22' in the input field on #numb
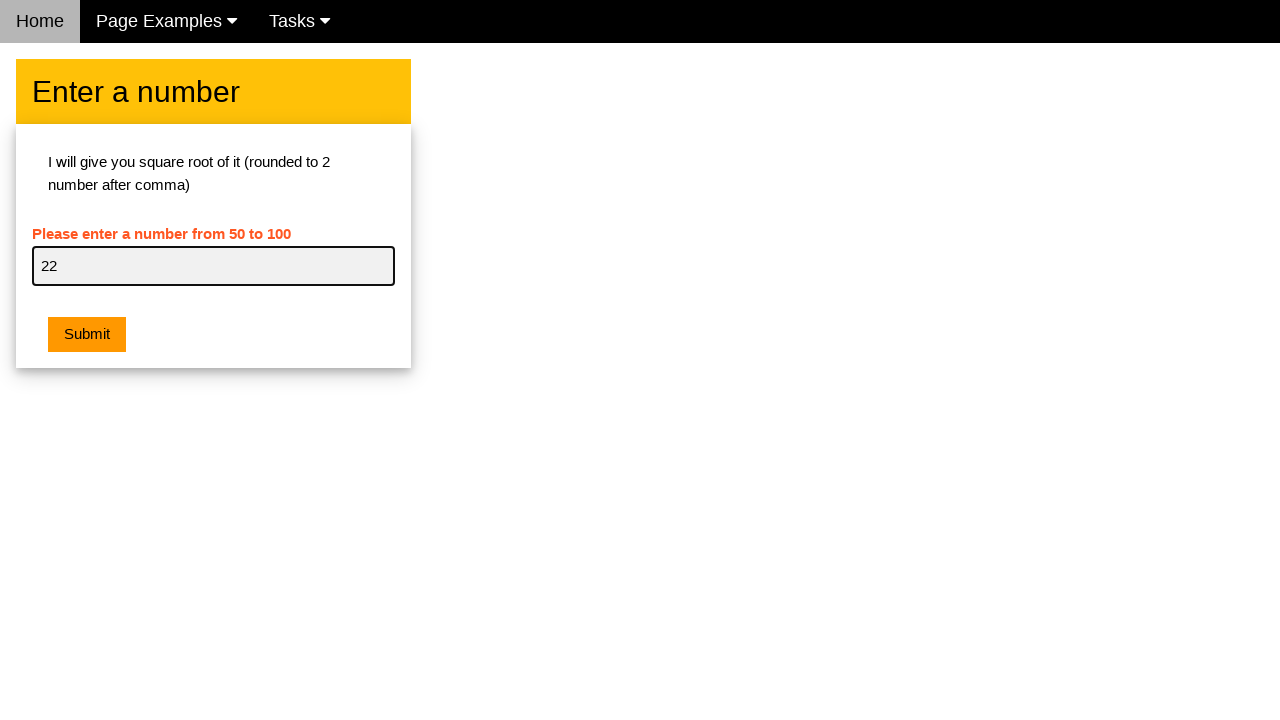

Clicked the submit button at (87, 335) on .w3-btn
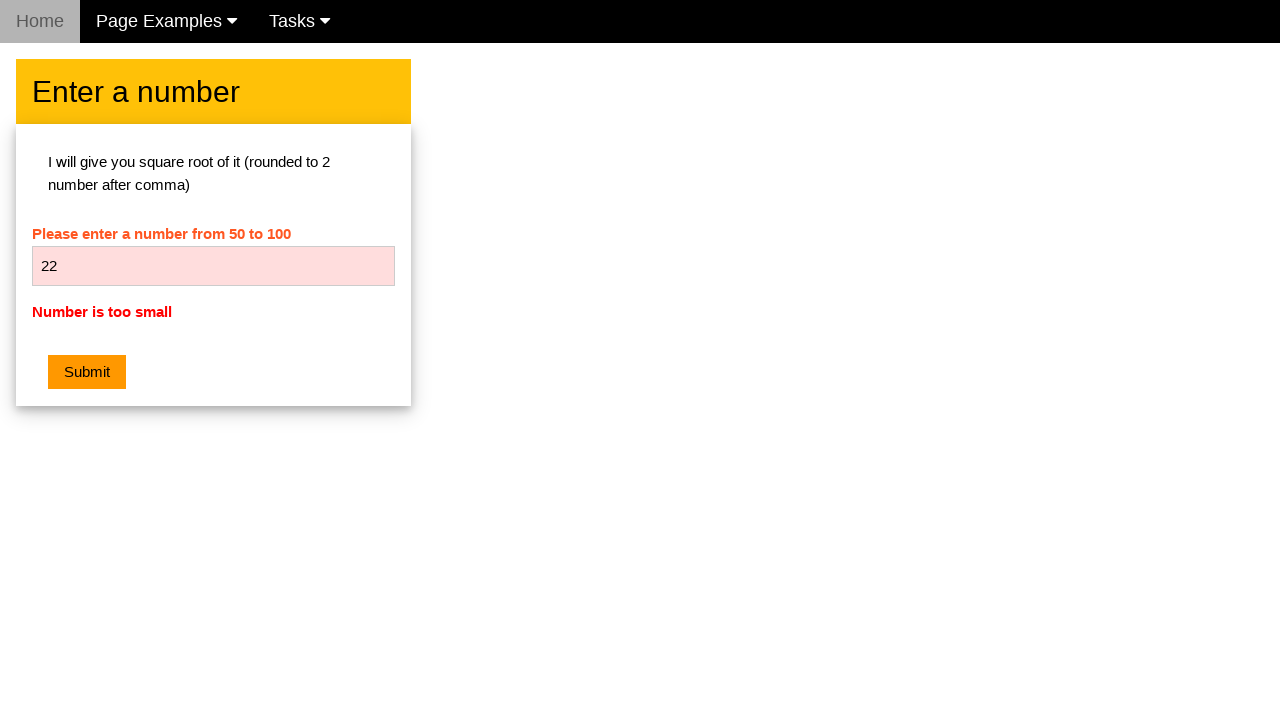

Error message element appeared on the page
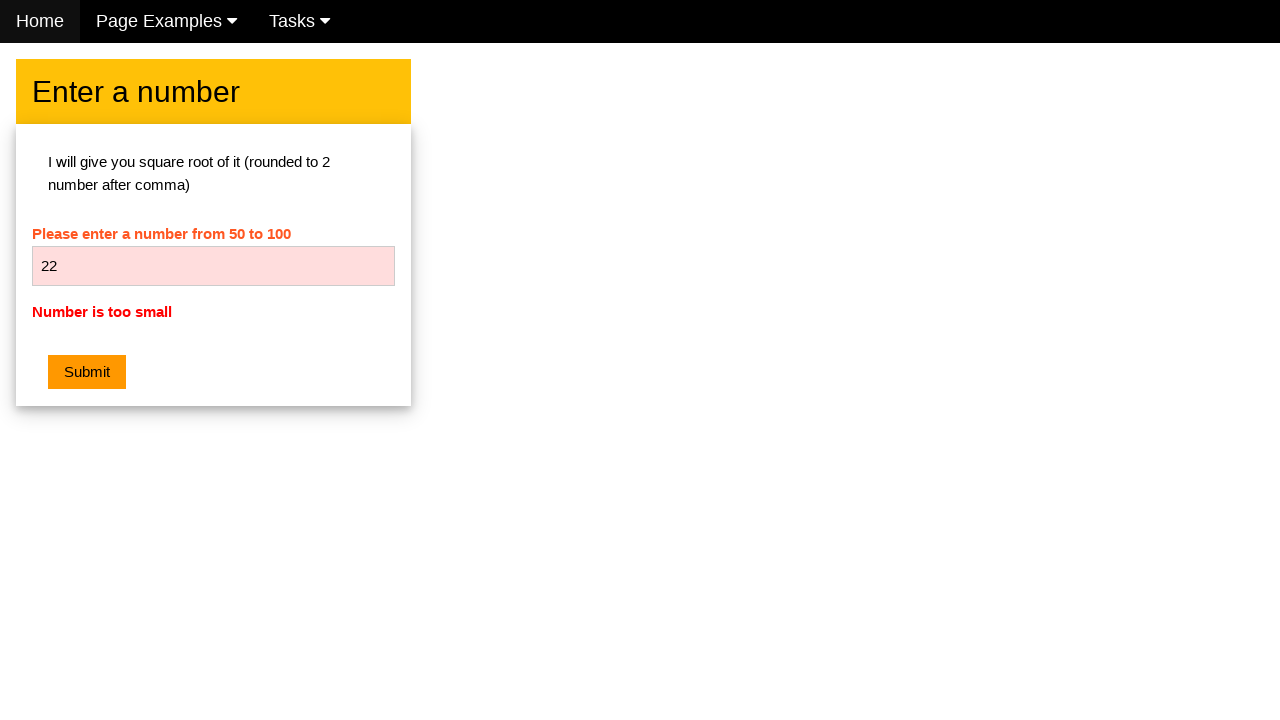

Retrieved error message text: 'Number is too small'
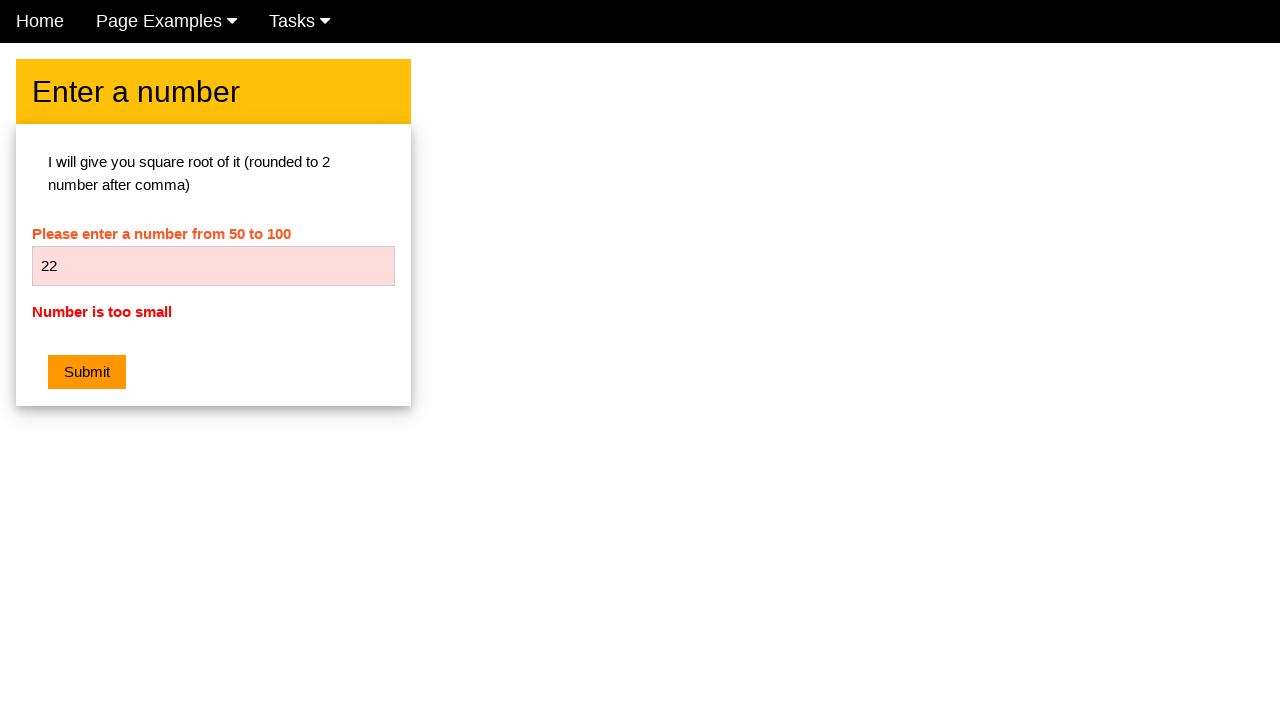

Verified error message matches expected text 'Number is too small'
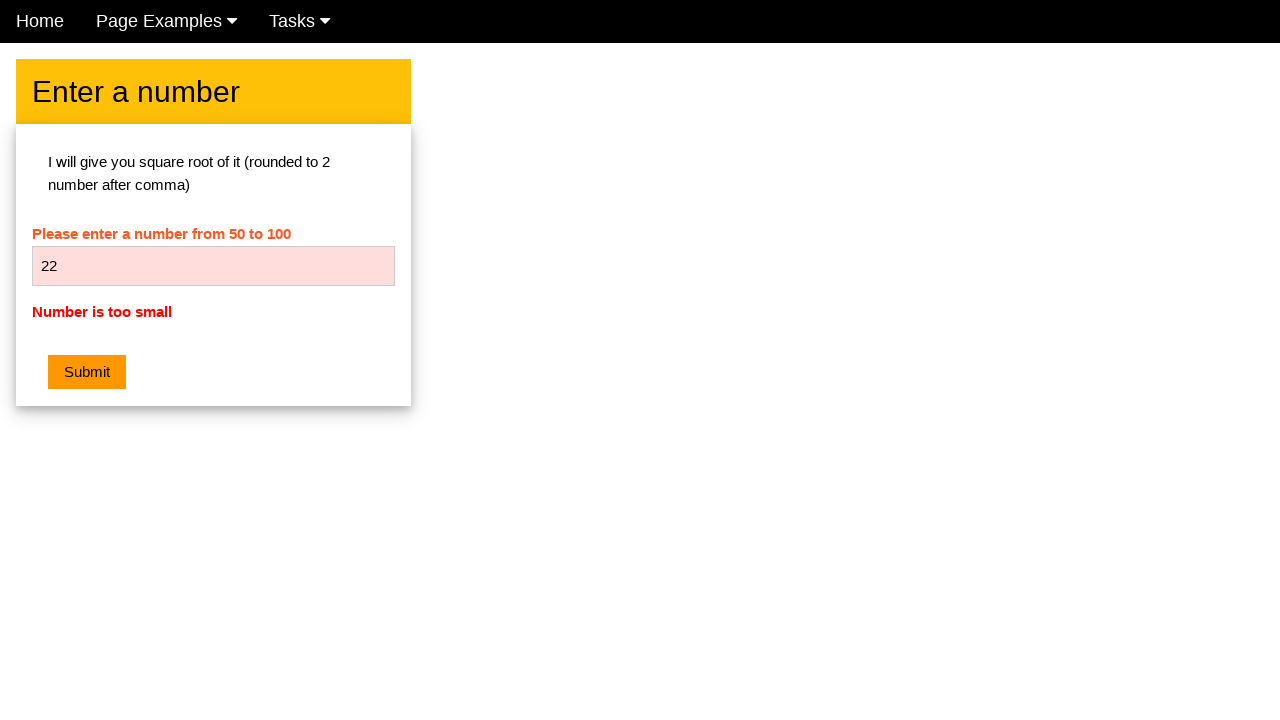

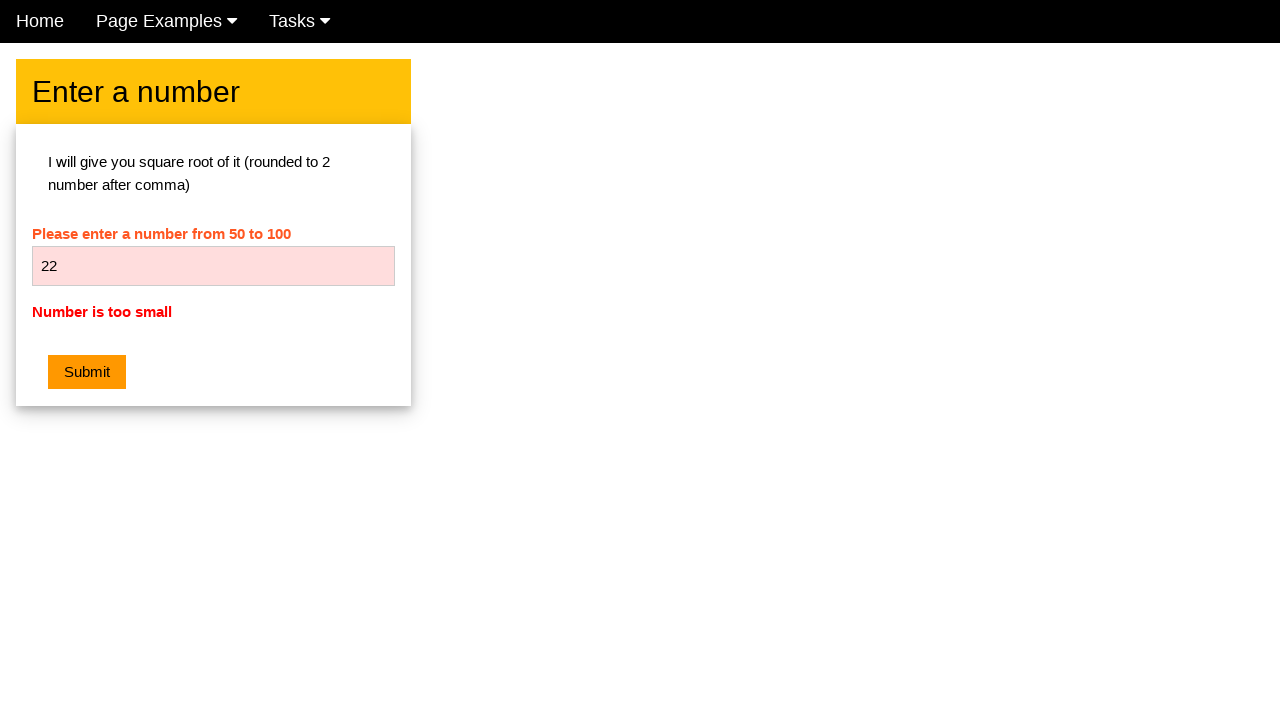